Tests that edits are saved when the edit field loses focus (blur event).

Starting URL: https://demo.playwright.dev/todomvc

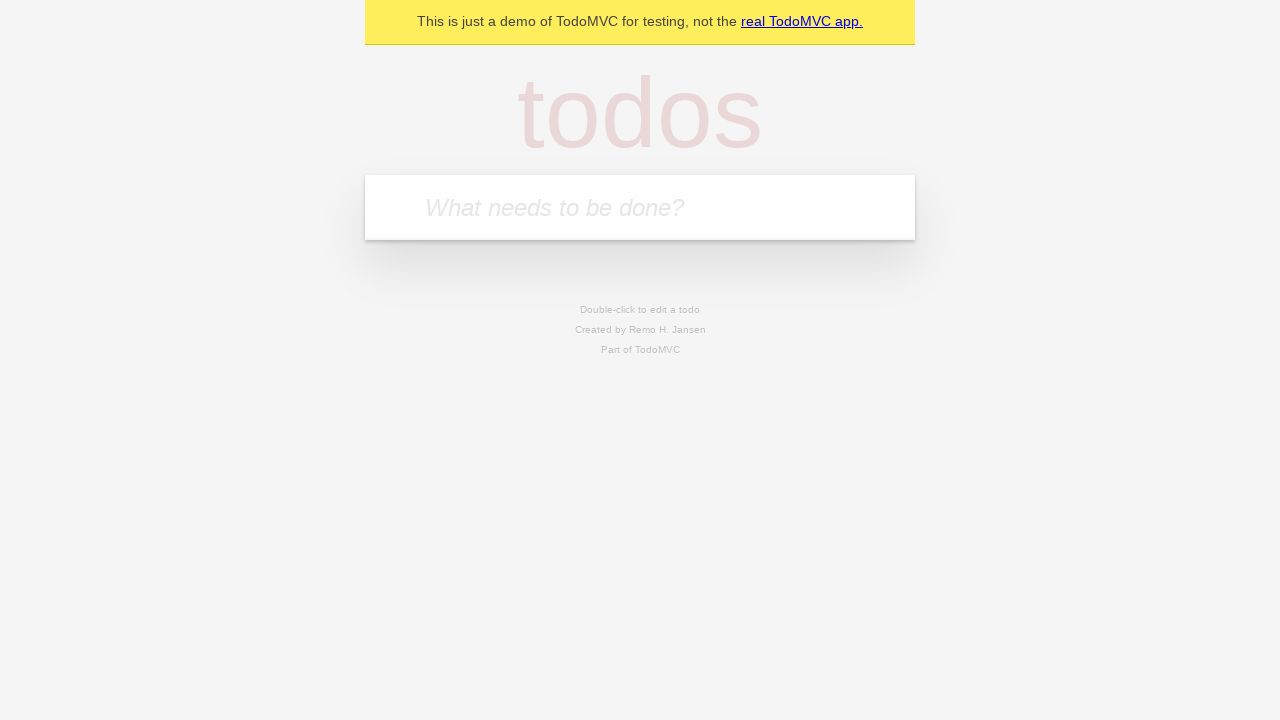

Filled input field with first todo 'buy some cheese' on internal:attr=[placeholder="What needs to be done?"i]
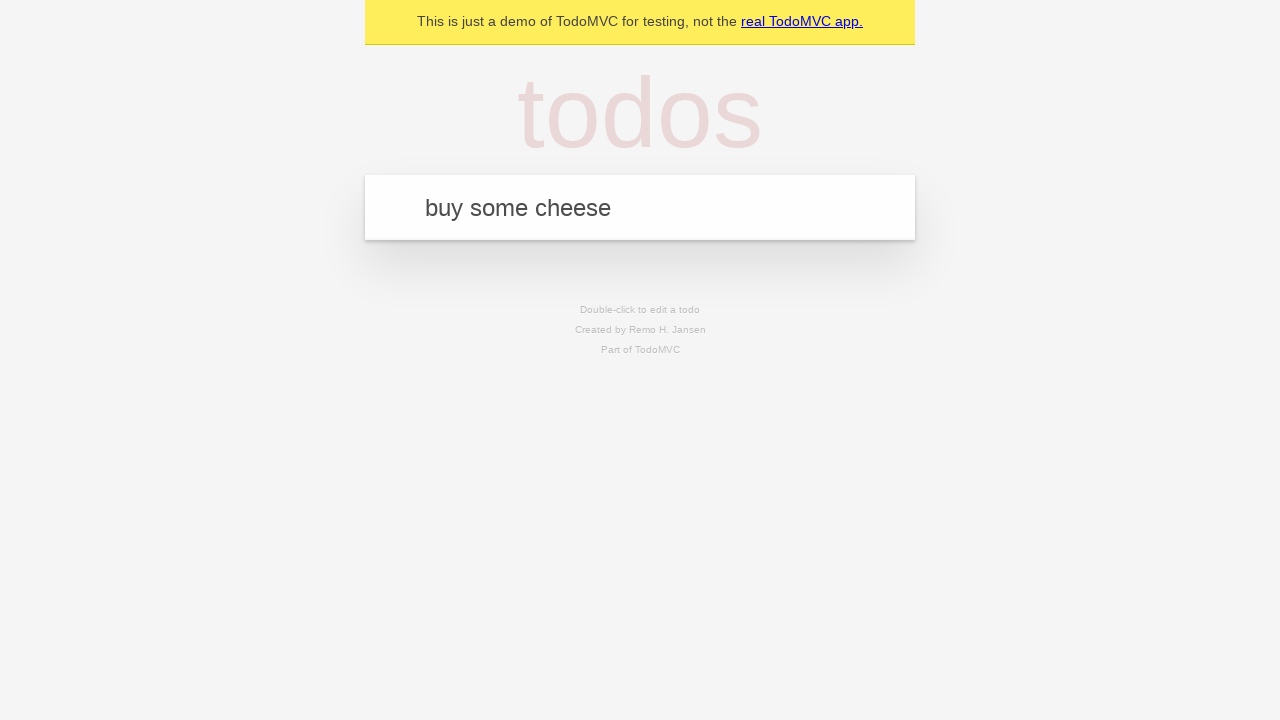

Pressed Enter to create first todo on internal:attr=[placeholder="What needs to be done?"i]
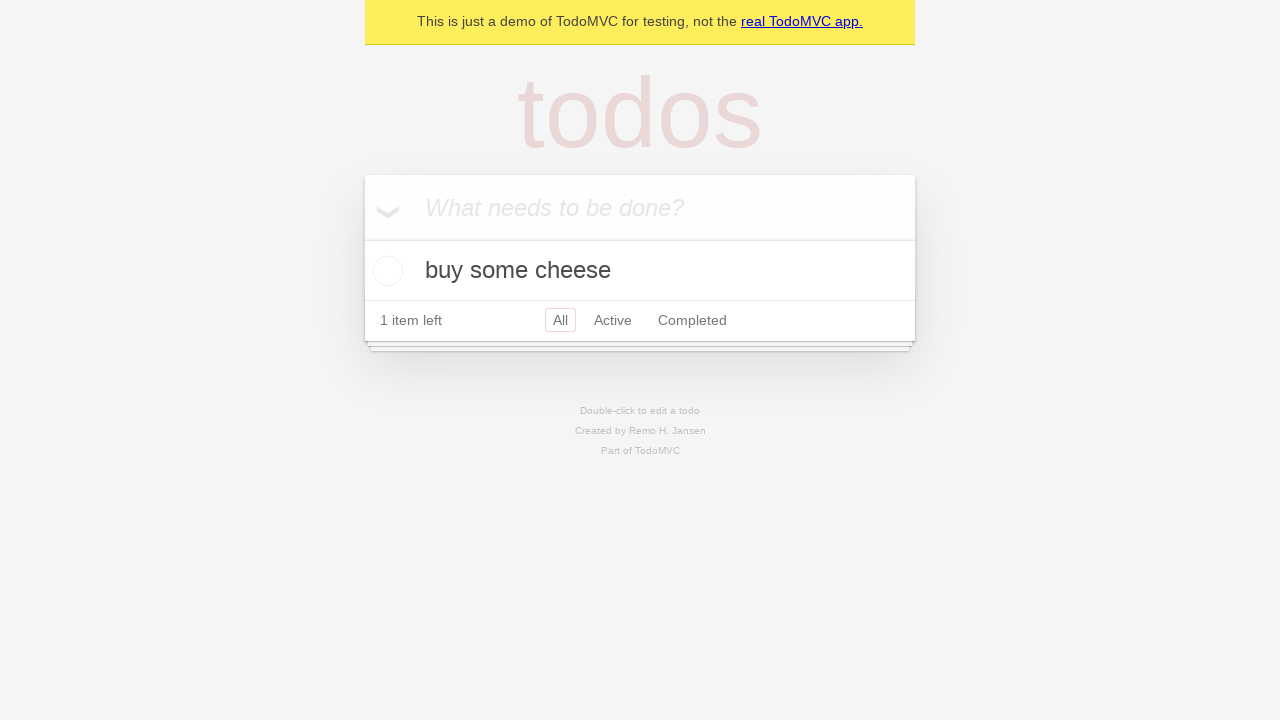

Filled input field with second todo 'feed the cat' on internal:attr=[placeholder="What needs to be done?"i]
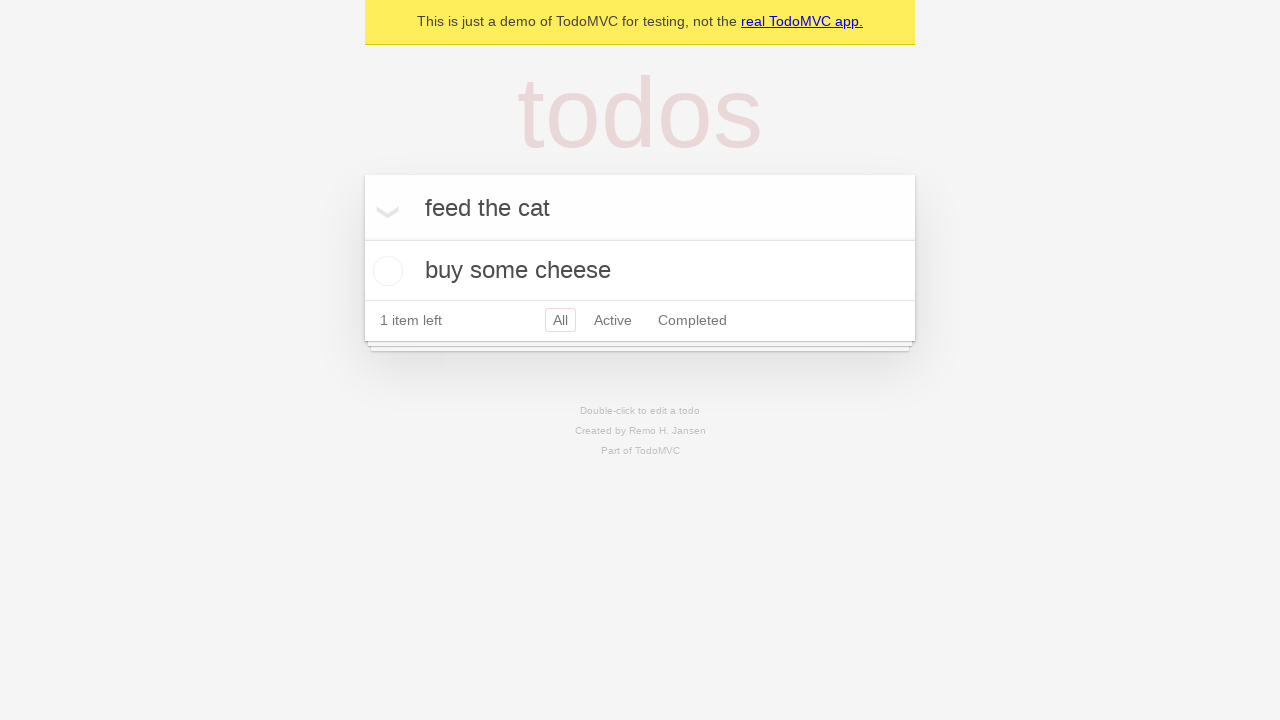

Pressed Enter to create second todo on internal:attr=[placeholder="What needs to be done?"i]
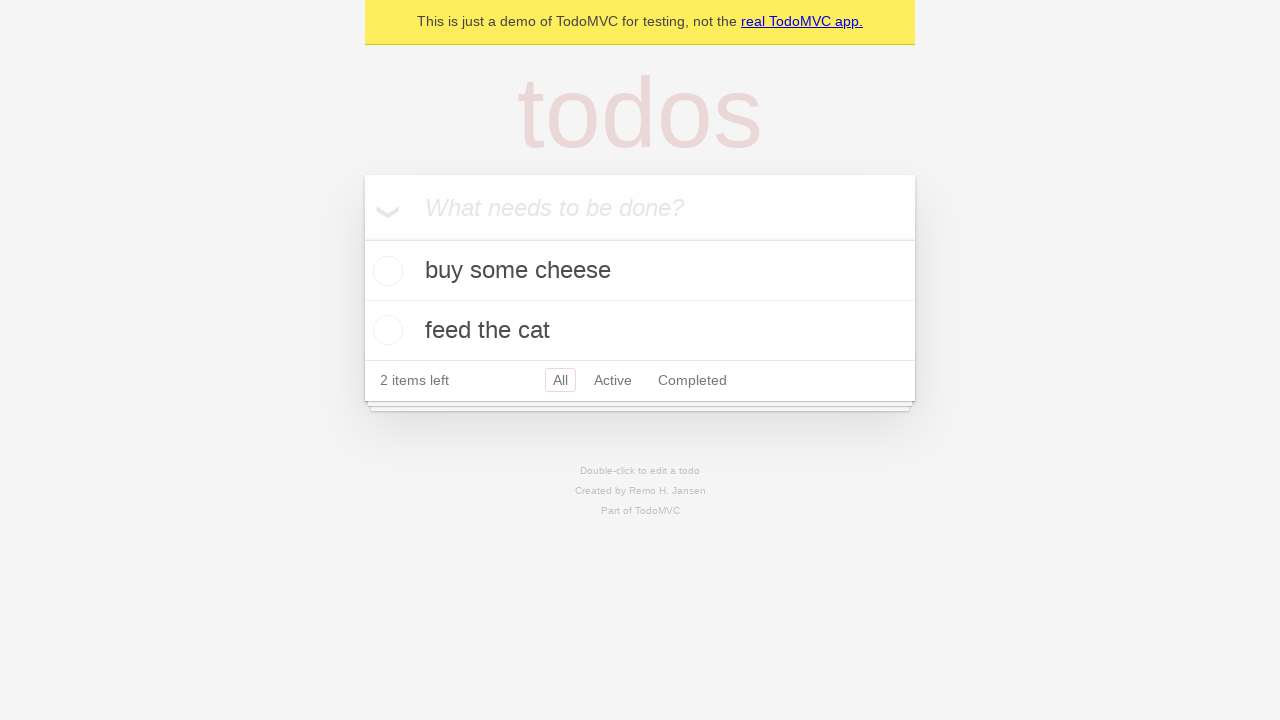

Filled input field with third todo 'book a doctors appointment' on internal:attr=[placeholder="What needs to be done?"i]
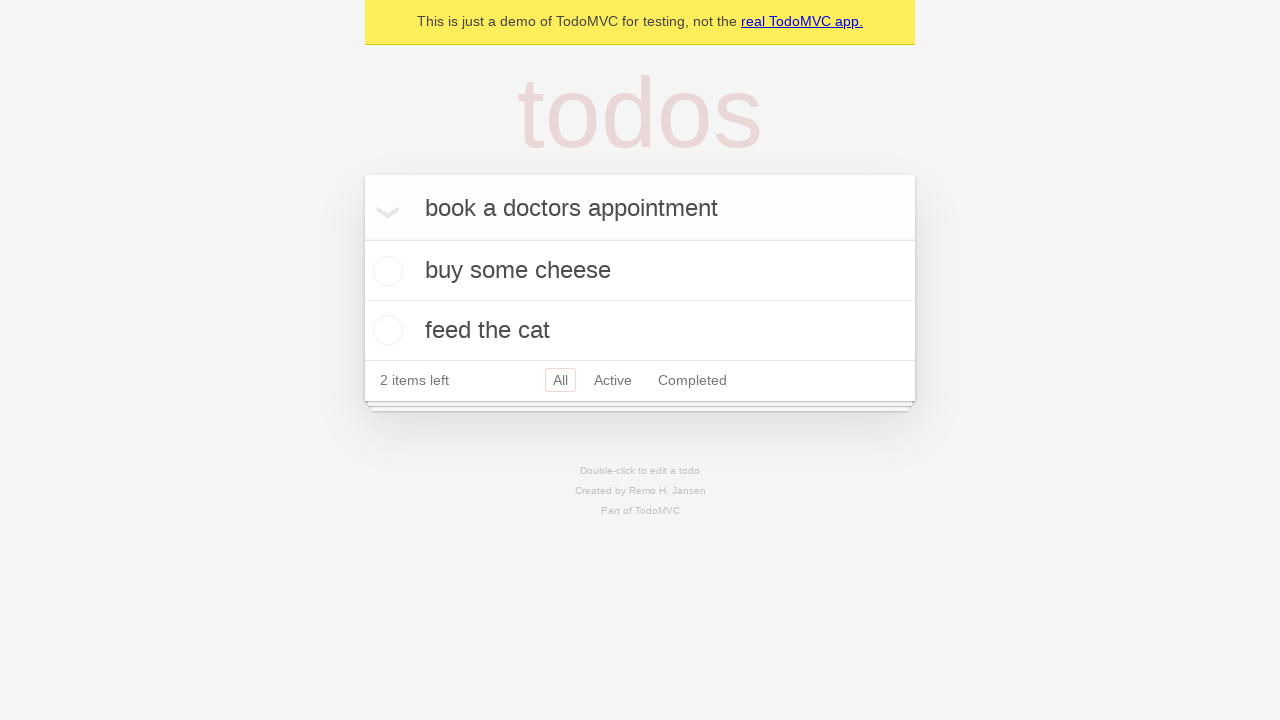

Pressed Enter to create third todo on internal:attr=[placeholder="What needs to be done?"i]
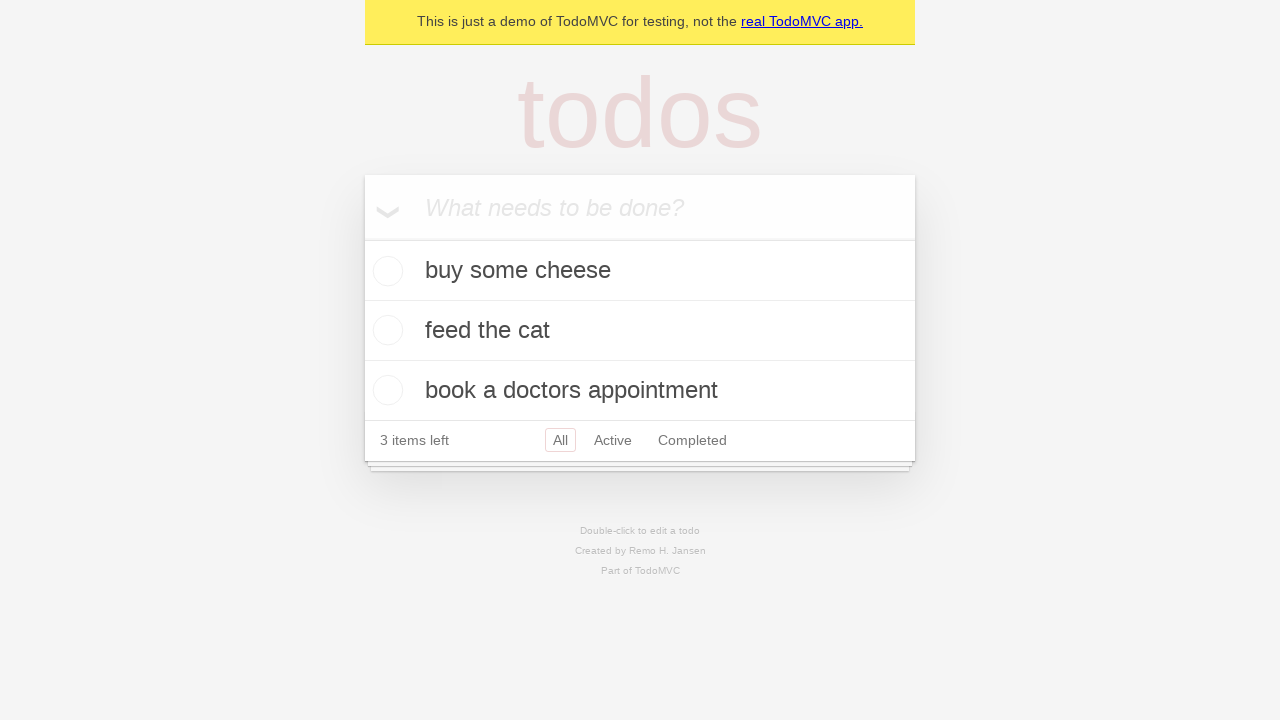

Double-clicked second todo to enter edit mode at (640, 331) on internal:testid=[data-testid="todo-item"s] >> nth=1
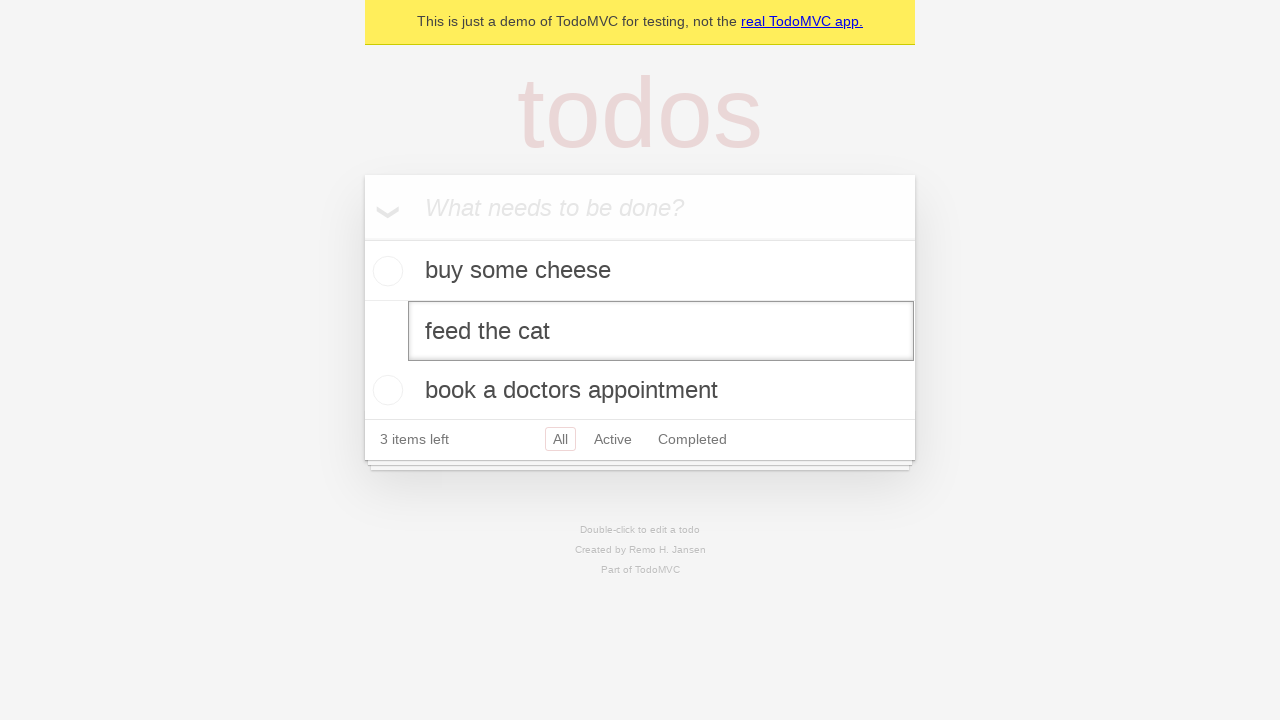

Updated todo text to 'buy some sausages' in edit field on internal:testid=[data-testid="todo-item"s] >> nth=1 >> internal:role=textbox[nam
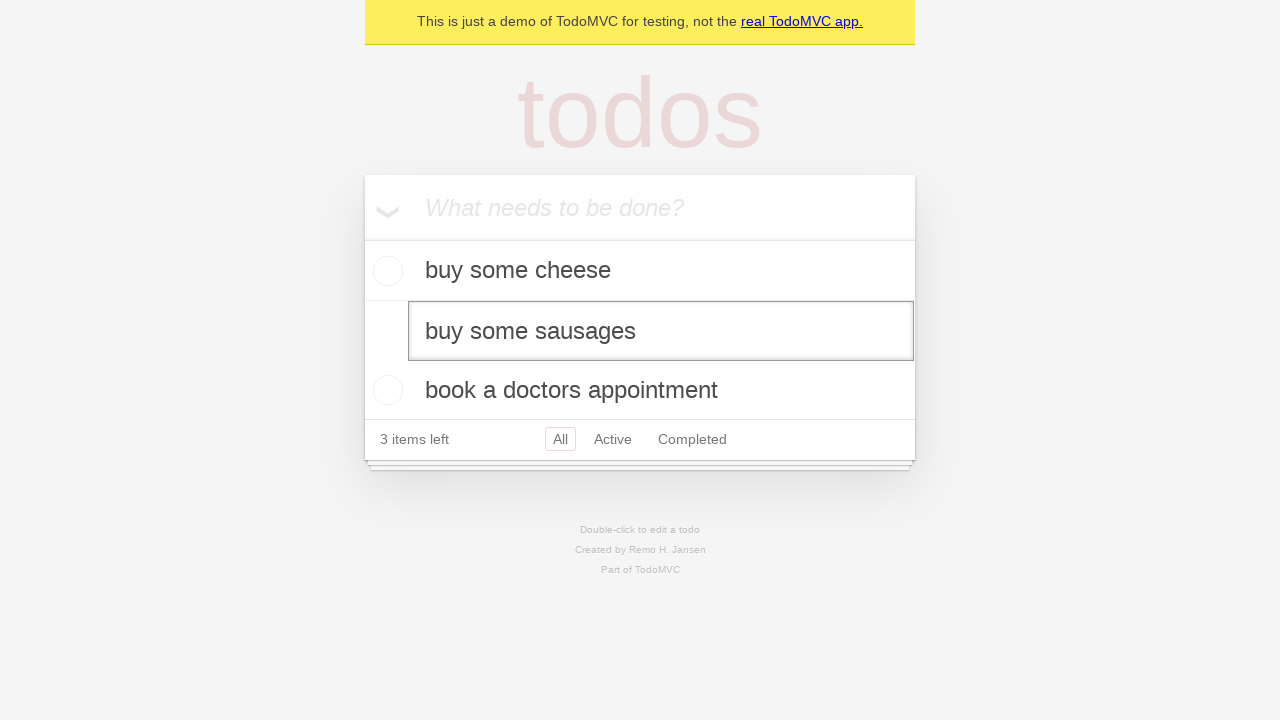

Dispatched blur event to save edits
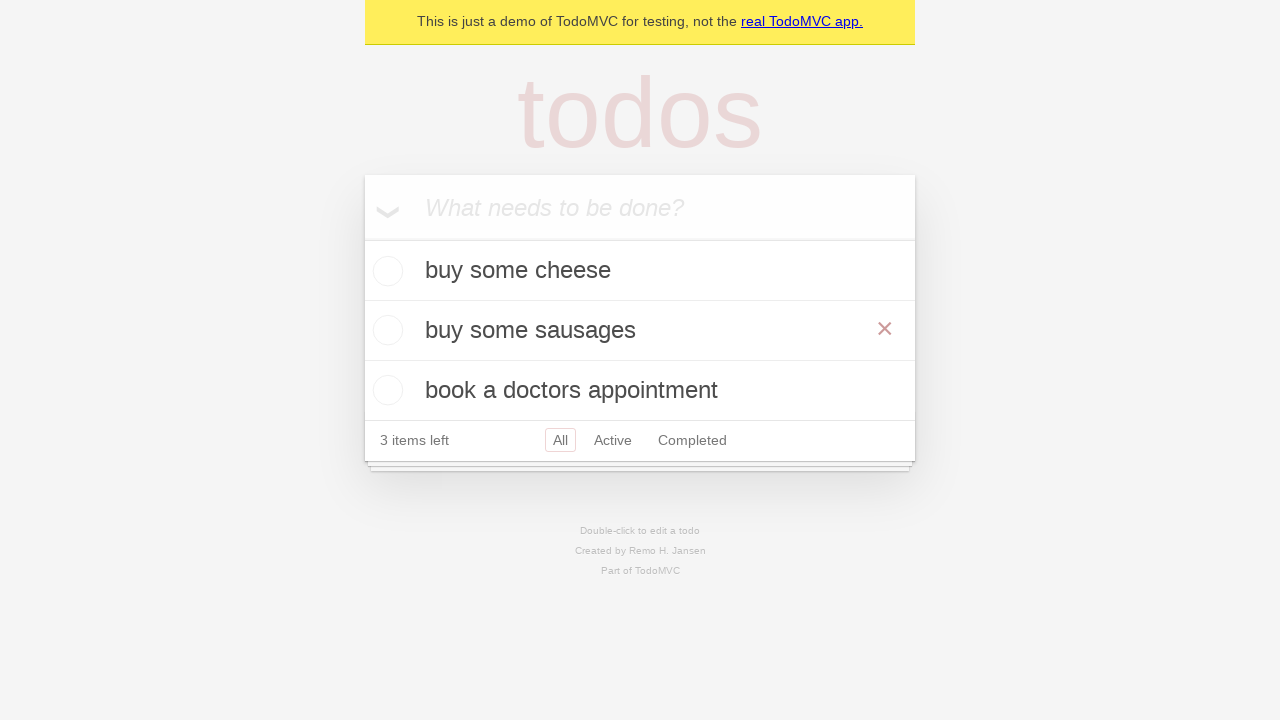

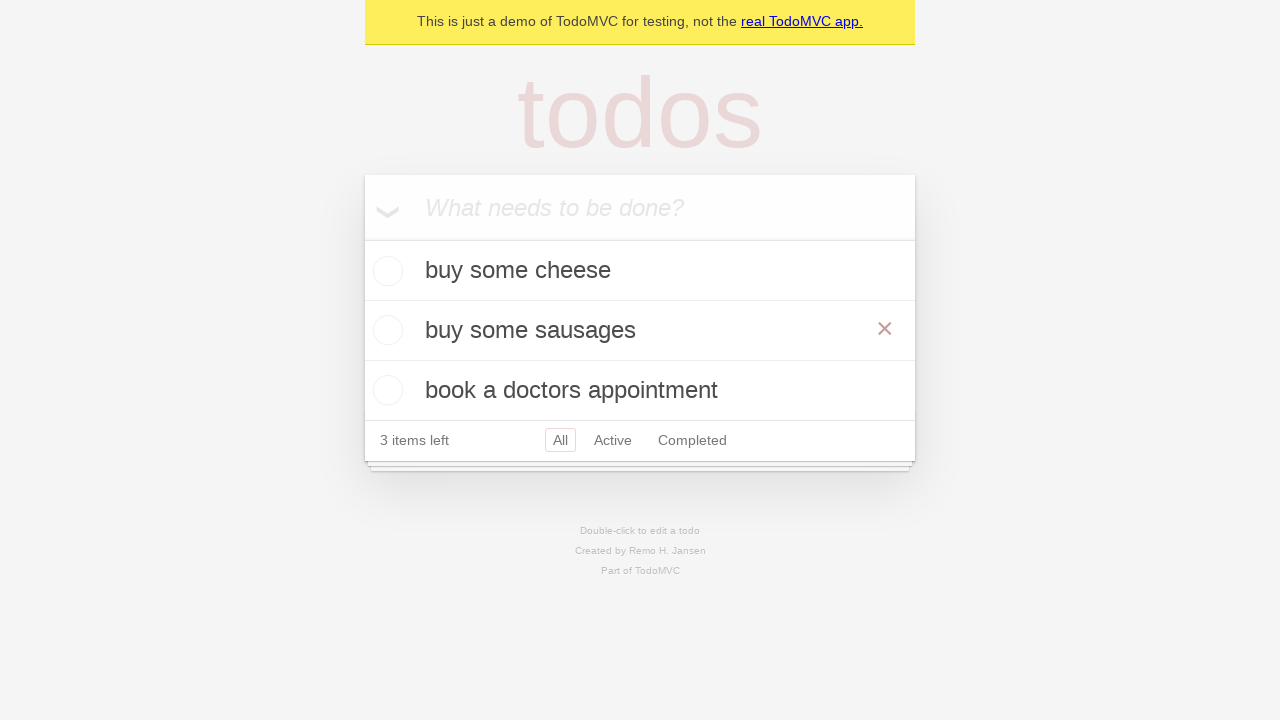